Tests that browser back button navigates through filter history correctly

Starting URL: https://demo.playwright.dev/todomvc

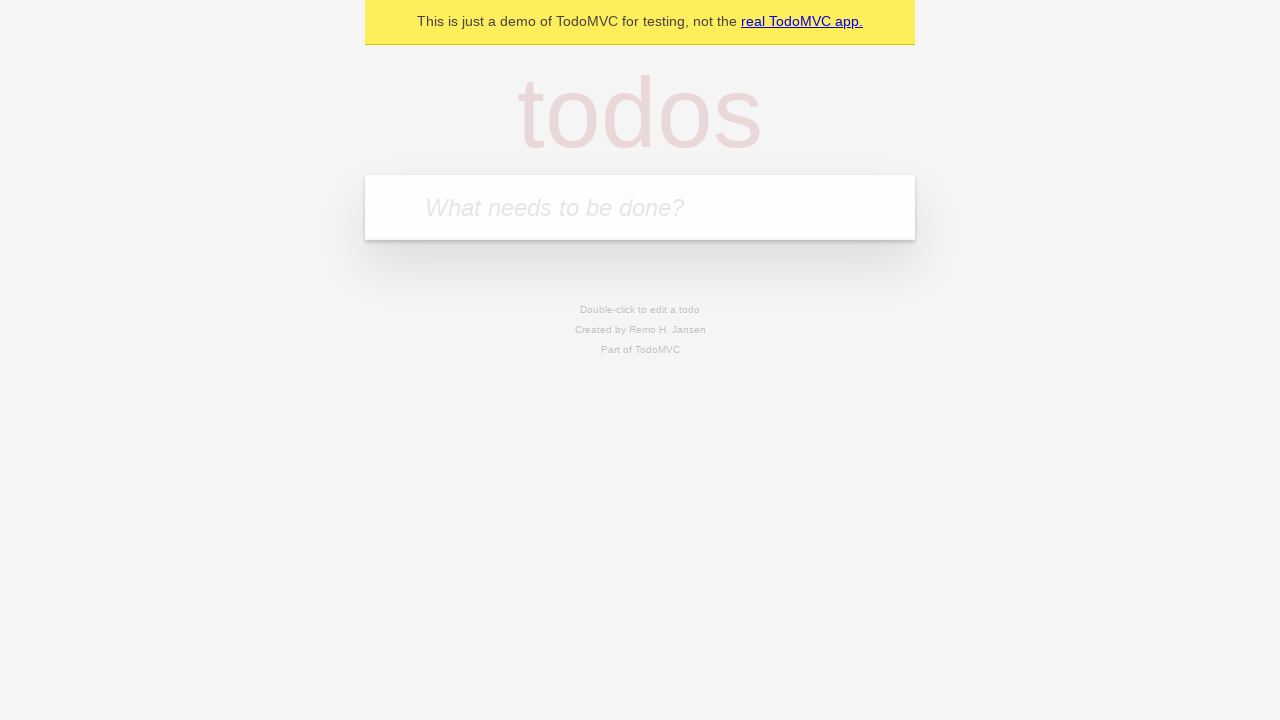

Filled todo input with 'buy some cheese' on internal:attr=[placeholder="What needs to be done?"i]
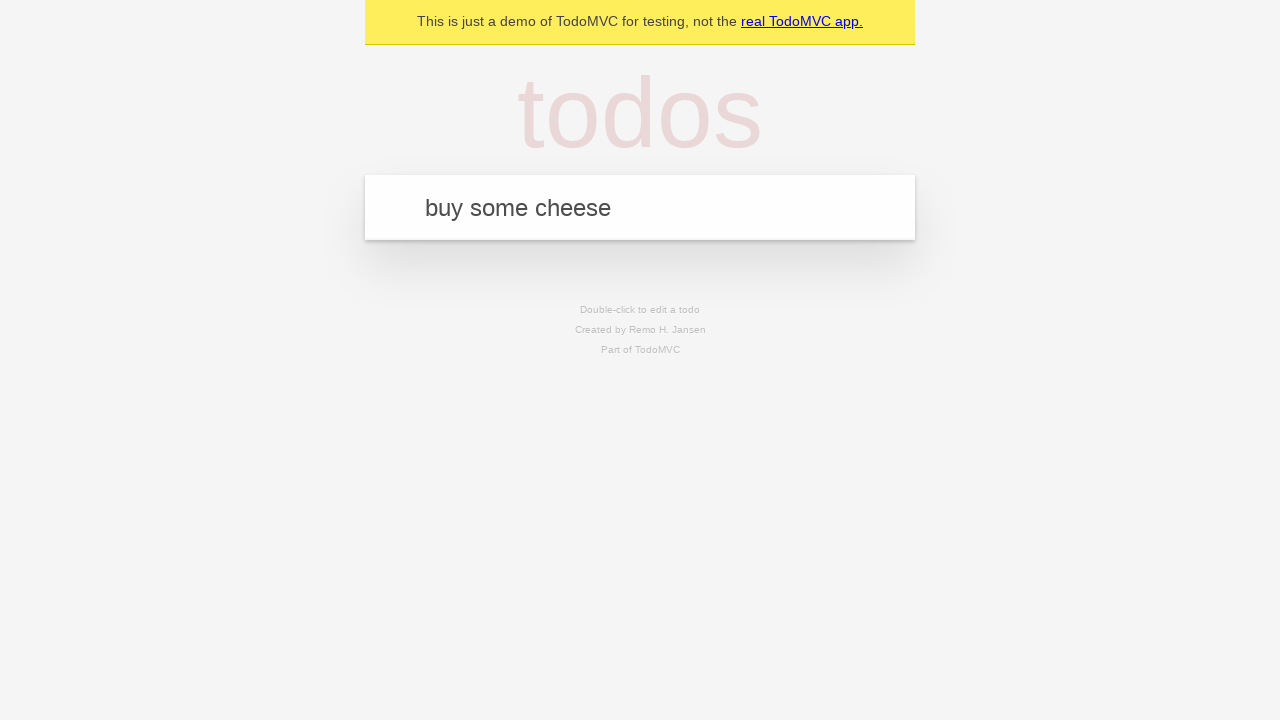

Pressed Enter to create todo 'buy some cheese' on internal:attr=[placeholder="What needs to be done?"i]
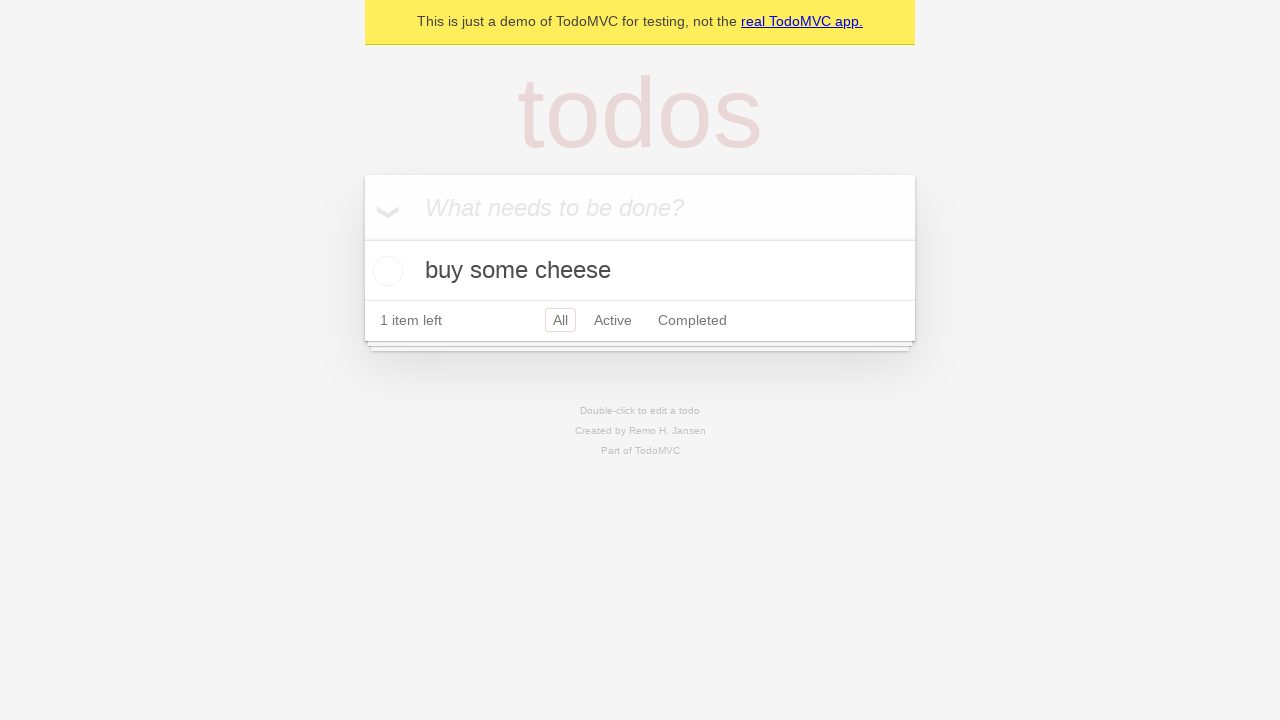

Filled todo input with 'feed the cat' on internal:attr=[placeholder="What needs to be done?"i]
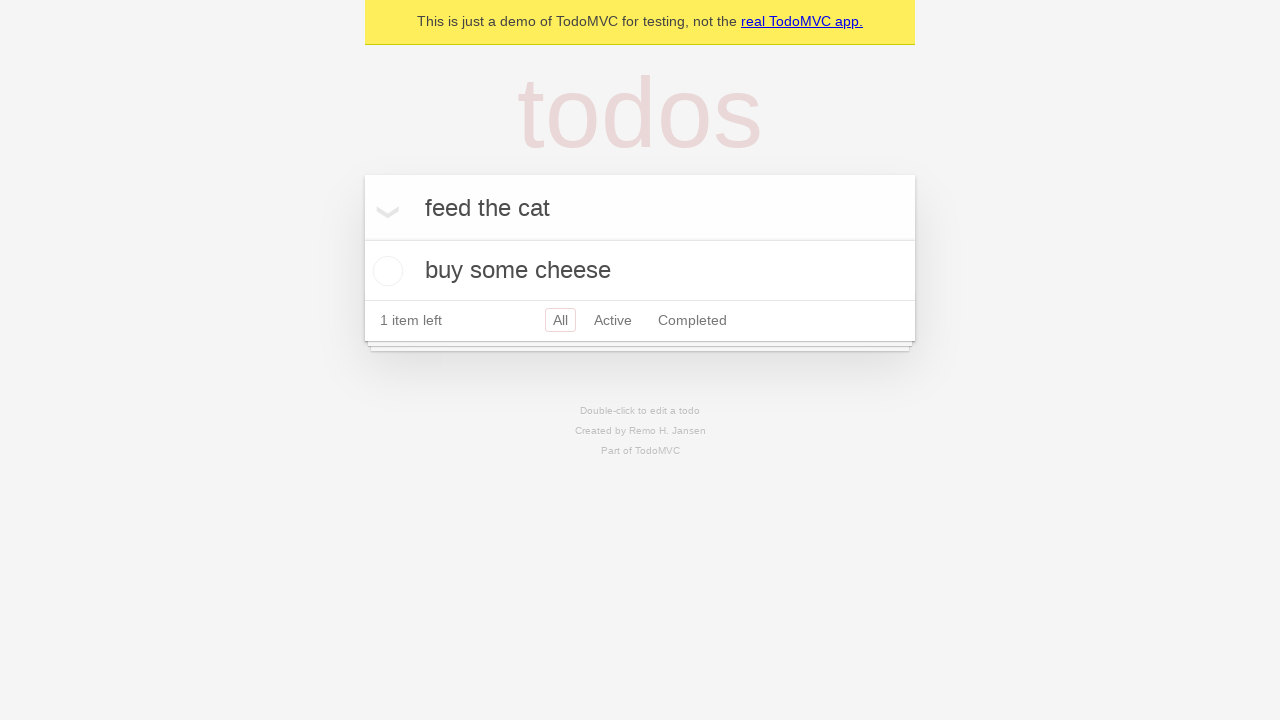

Pressed Enter to create todo 'feed the cat' on internal:attr=[placeholder="What needs to be done?"i]
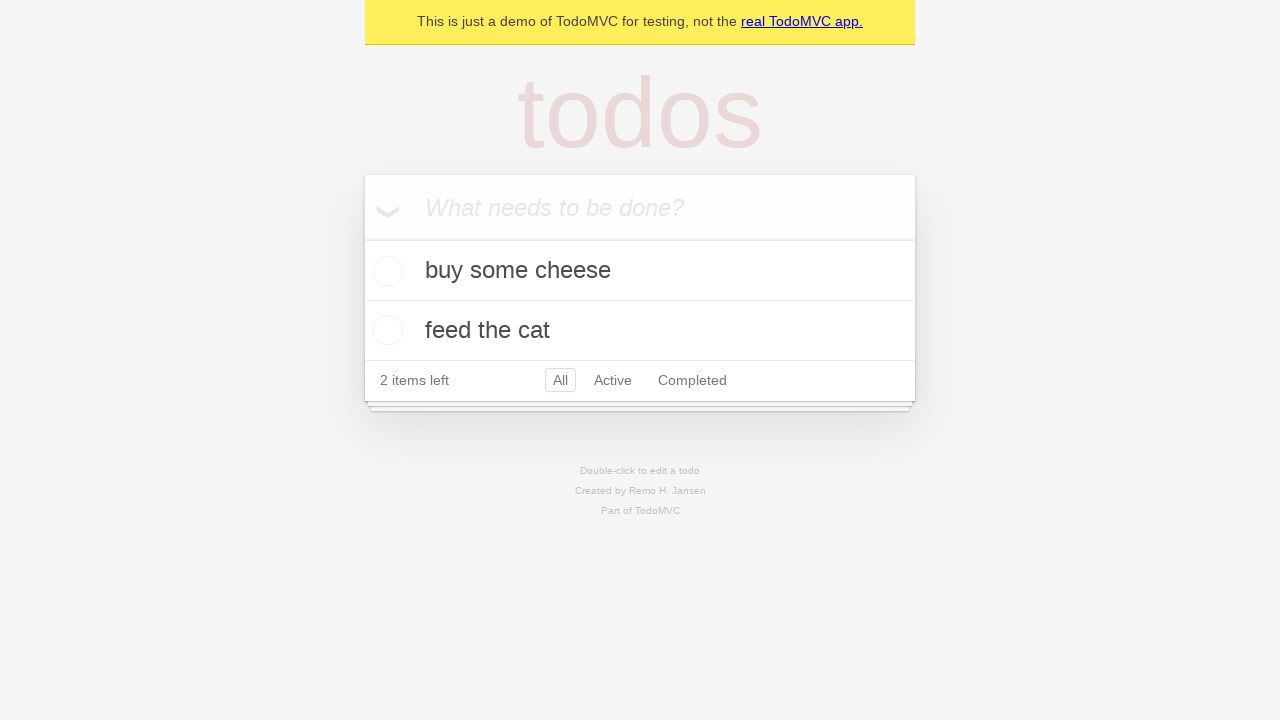

Filled todo input with 'book a doctors appointment ' on internal:attr=[placeholder="What needs to be done?"i]
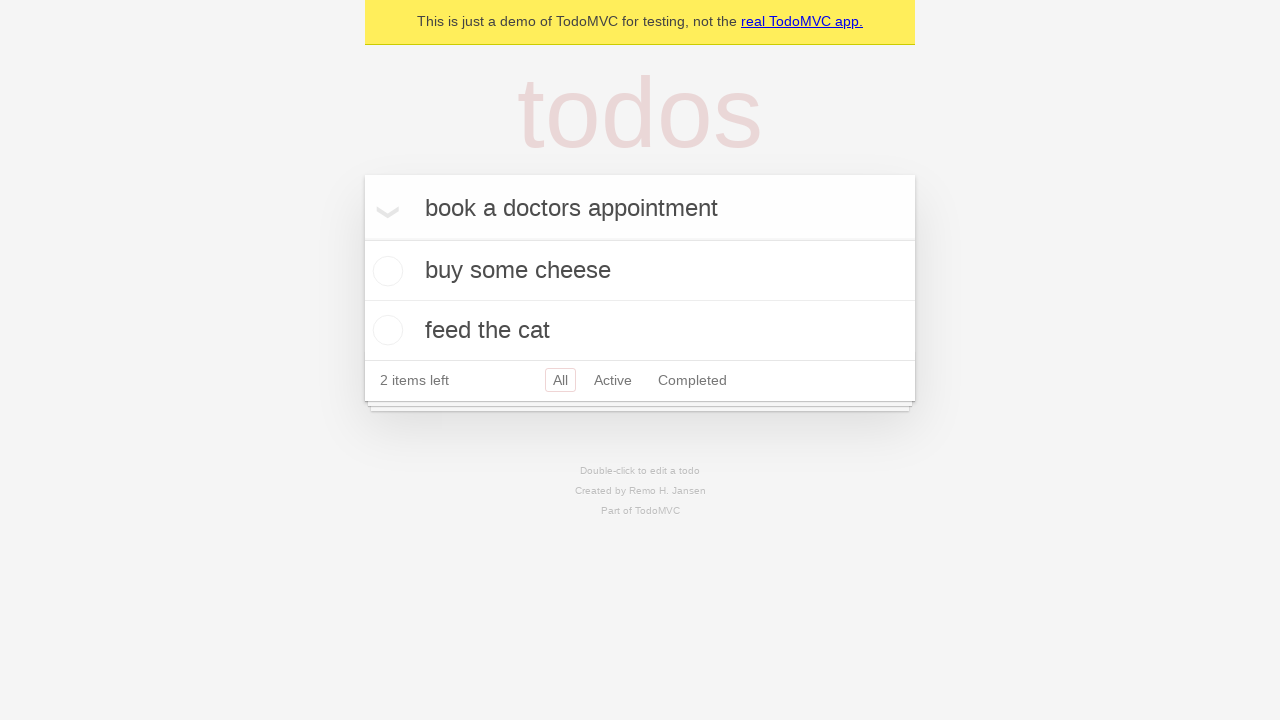

Pressed Enter to create todo 'book a doctors appointment ' on internal:attr=[placeholder="What needs to be done?"i]
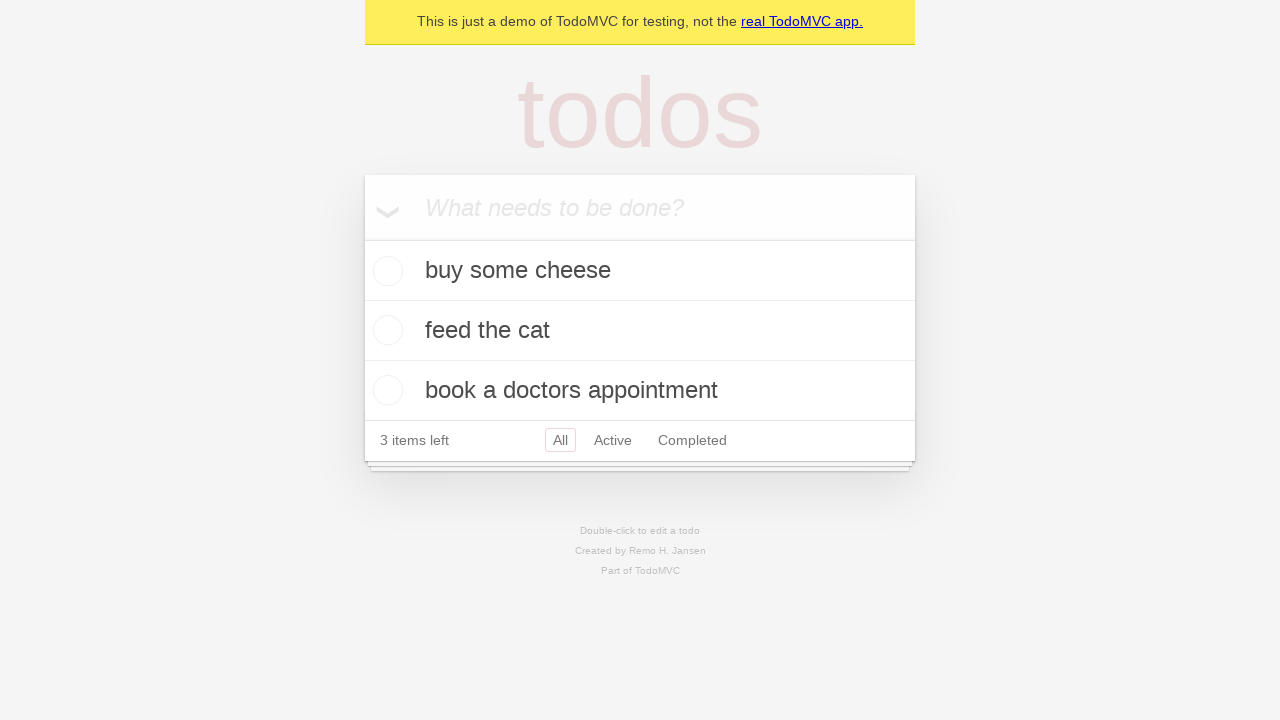

Waited for third todo item to load
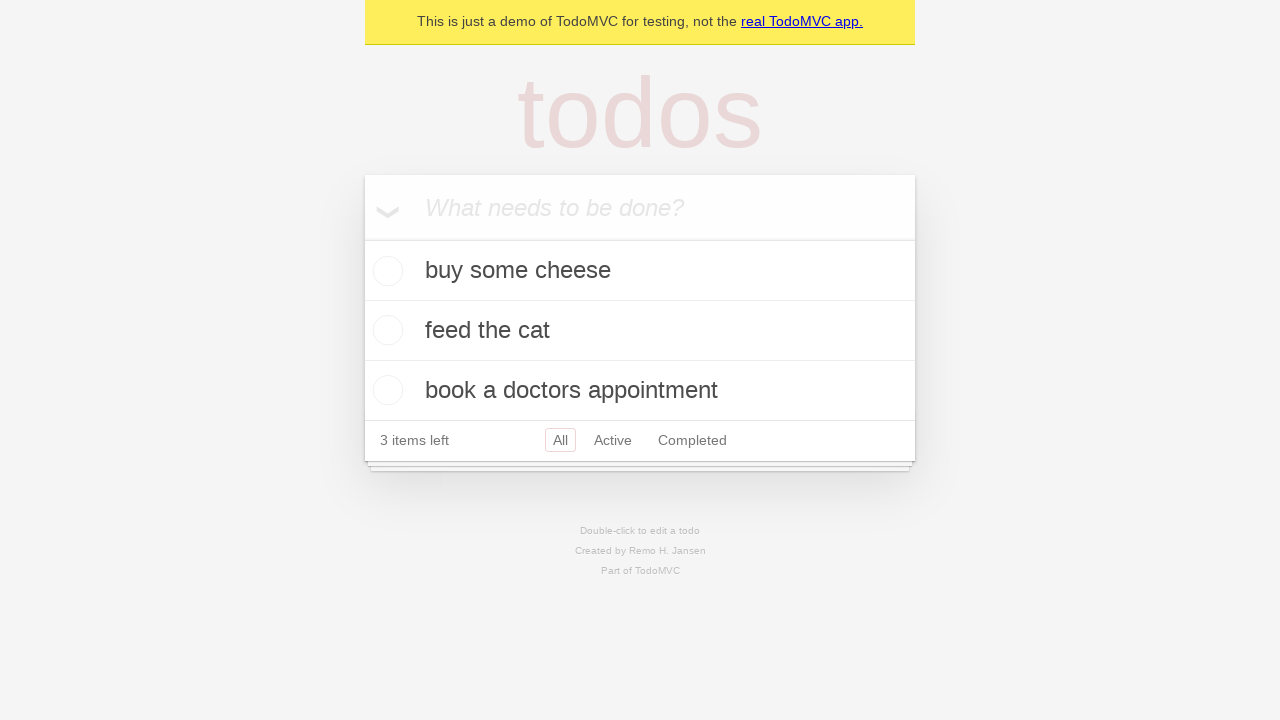

Checked the second todo item as completed at (385, 330) on internal:testid=[data-testid="todo-item"s] >> nth=1 >> internal:role=checkbox
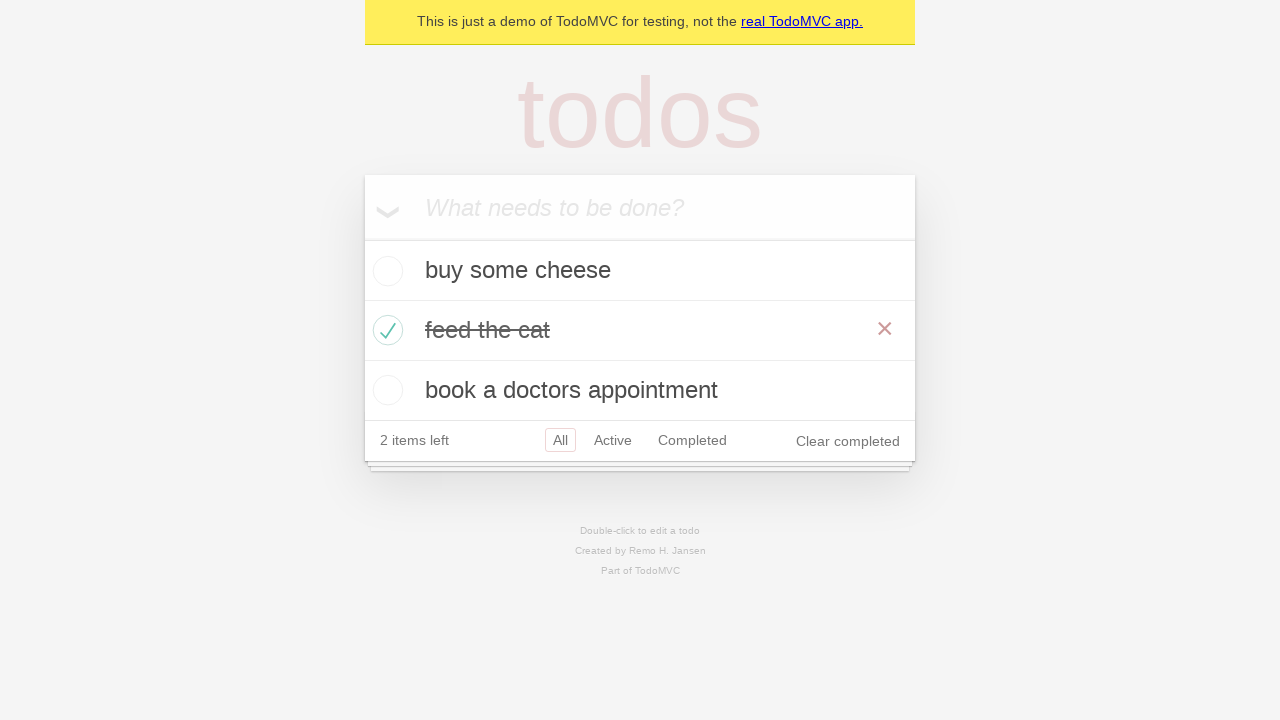

Clicked 'All' filter to show all todos at (560, 440) on internal:role=link[name="All"i]
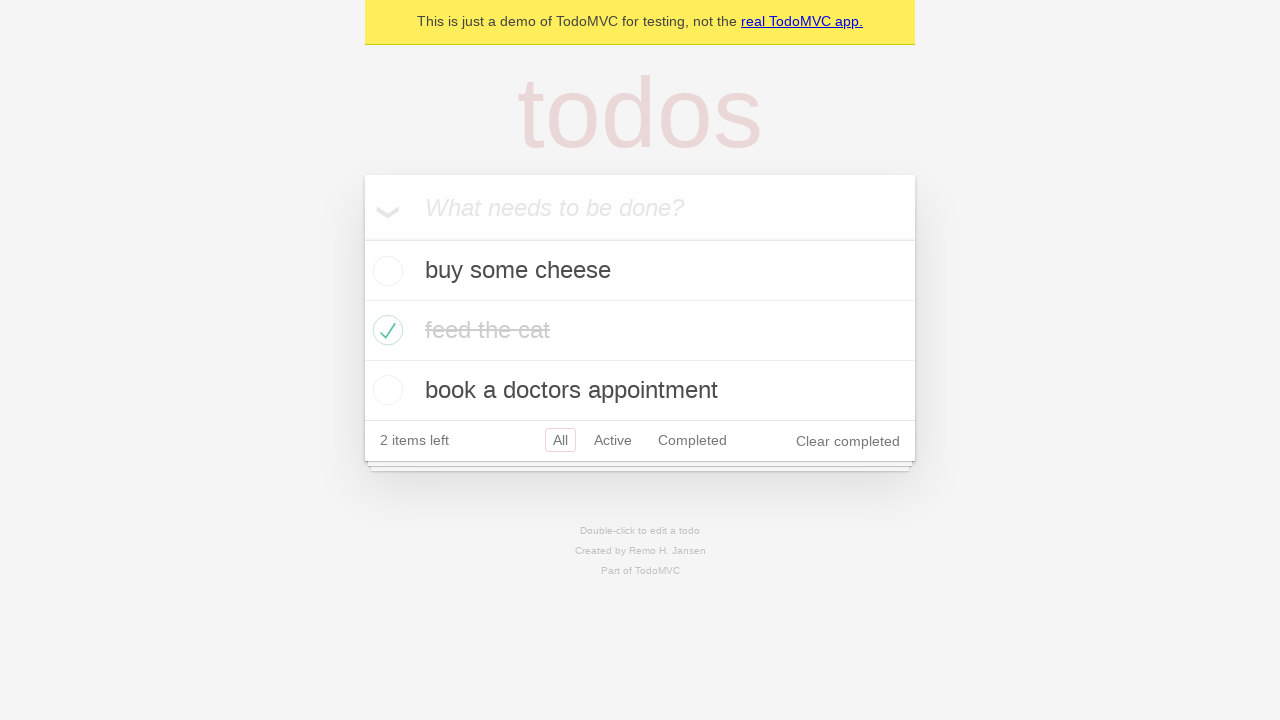

Clicked 'Active' filter to show active todos at (613, 440) on internal:role=link[name="Active"i]
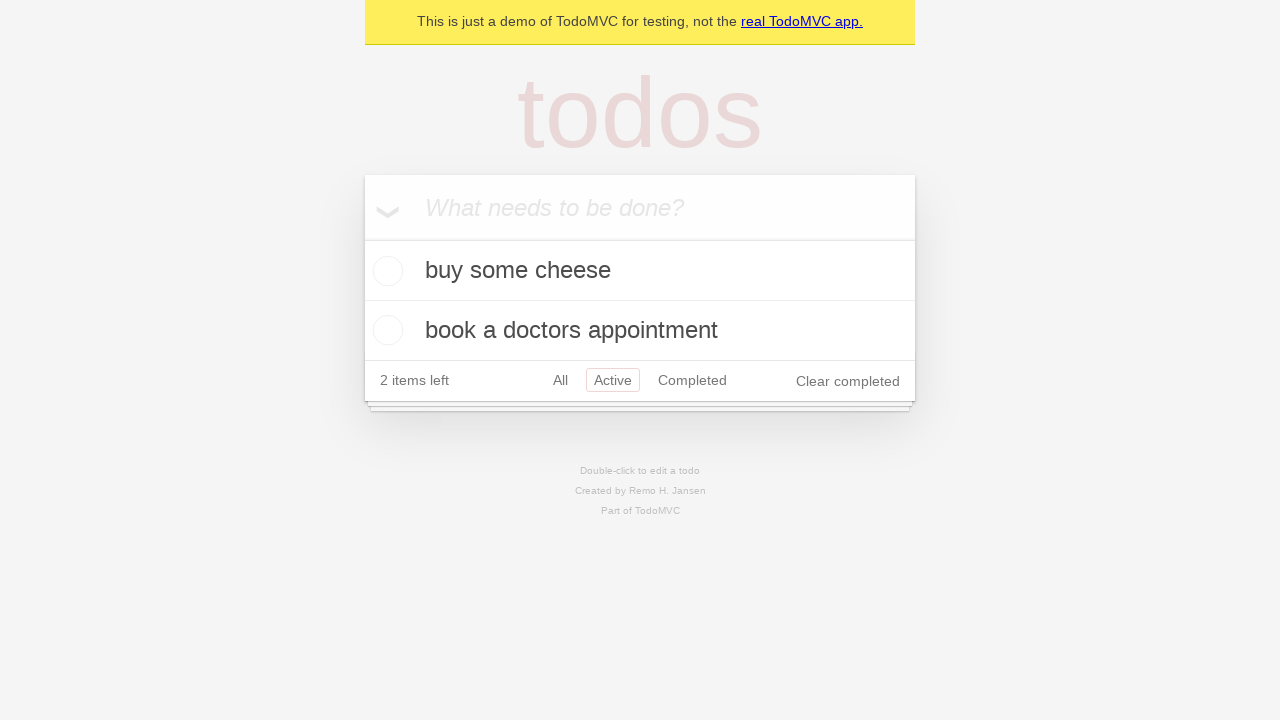

Clicked 'Completed' filter to show completed todos at (692, 380) on internal:role=link[name="Completed"i]
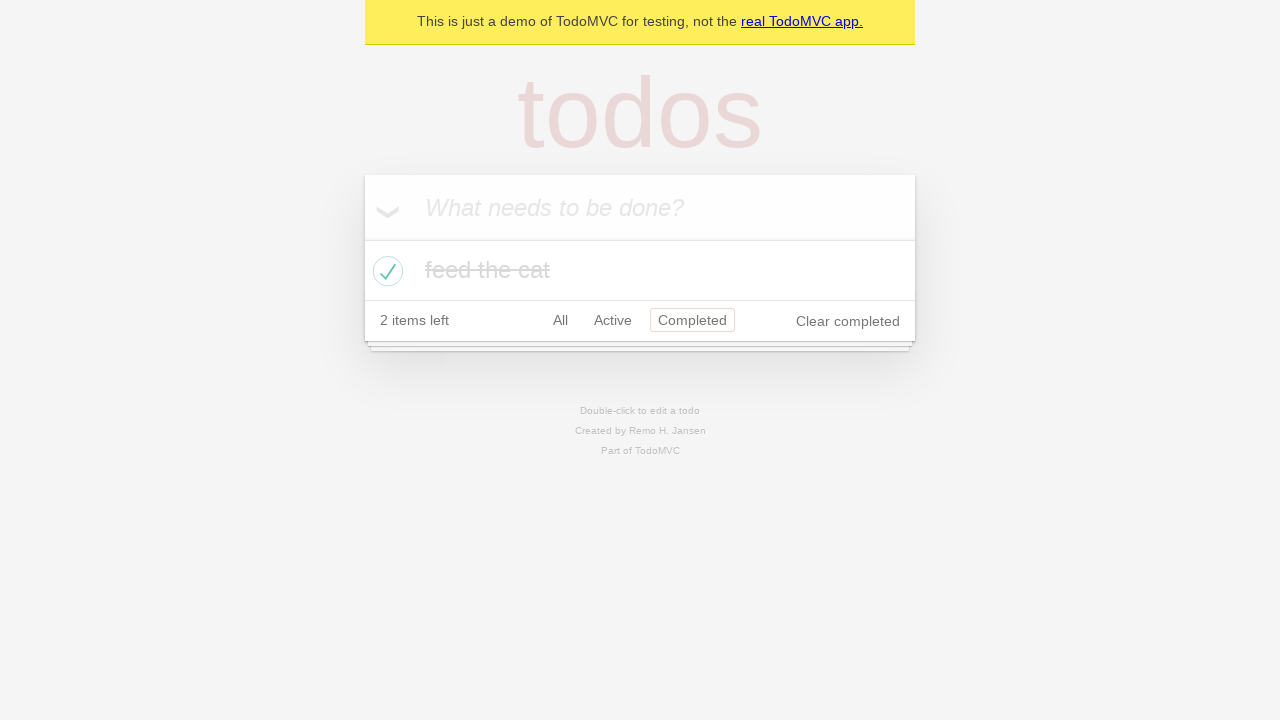

Navigated back to 'Active' filter using browser back button
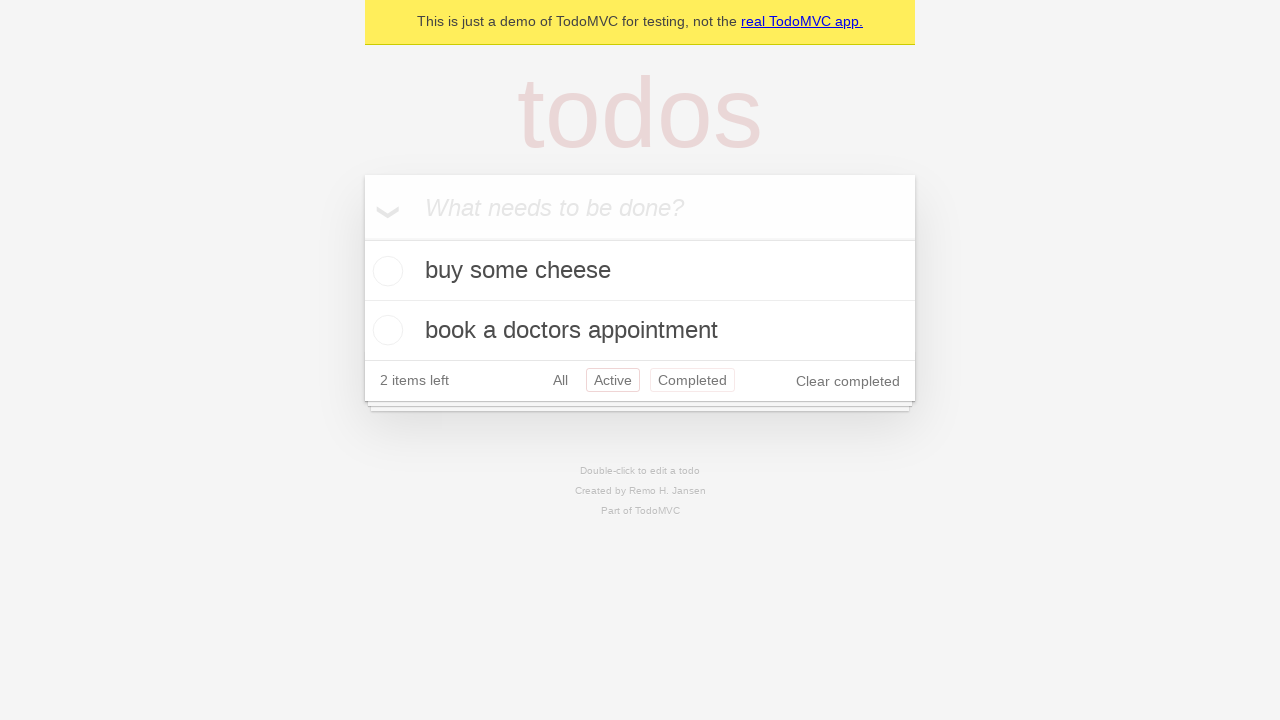

Navigated back to 'All' filter using browser back button
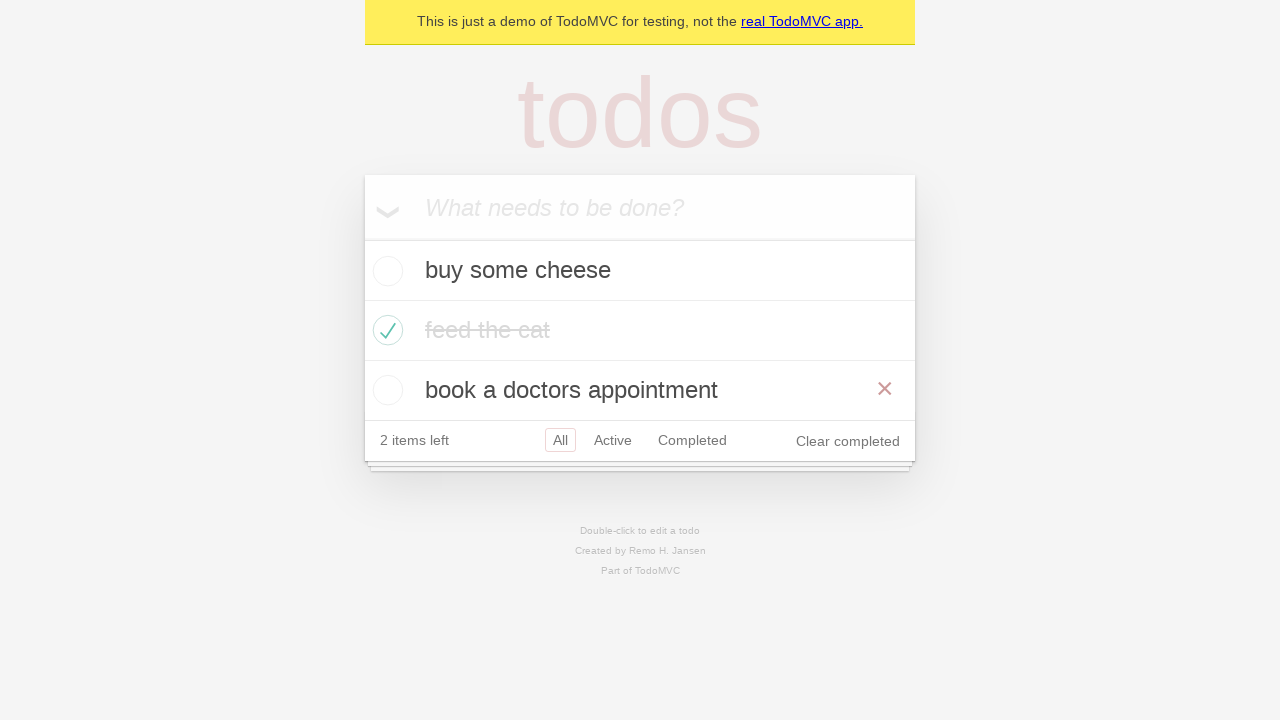

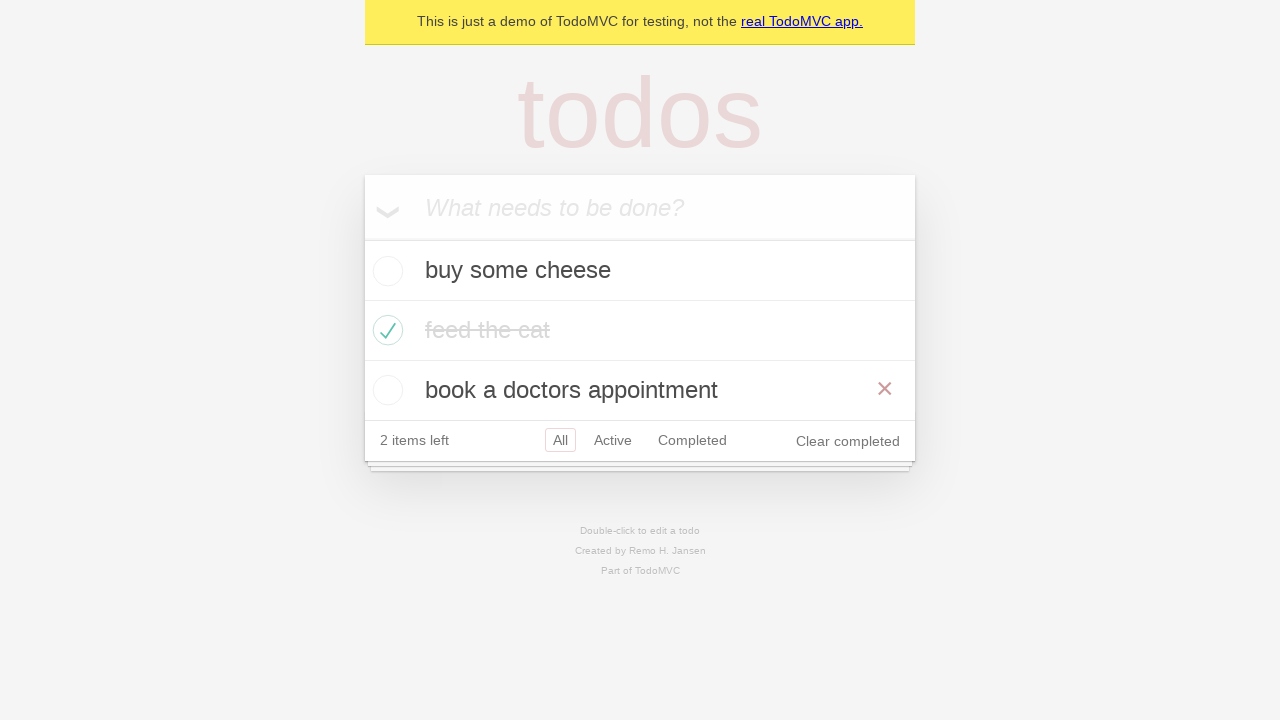